Tests JavaScript prompt dialog by entering text and accepting it to verify the entered text is displayed

Starting URL: http://practice.cydeo.com/javascript_alerts

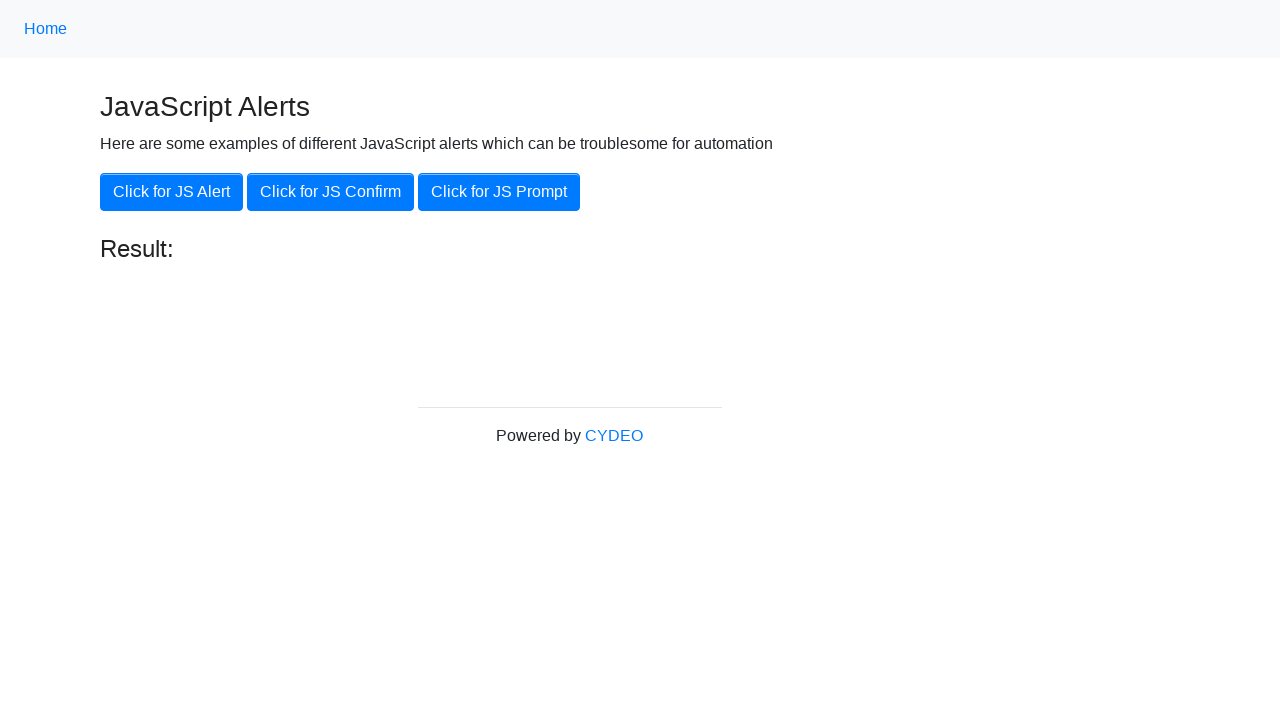

Set up dialog handler to accept prompt with text 'hello'
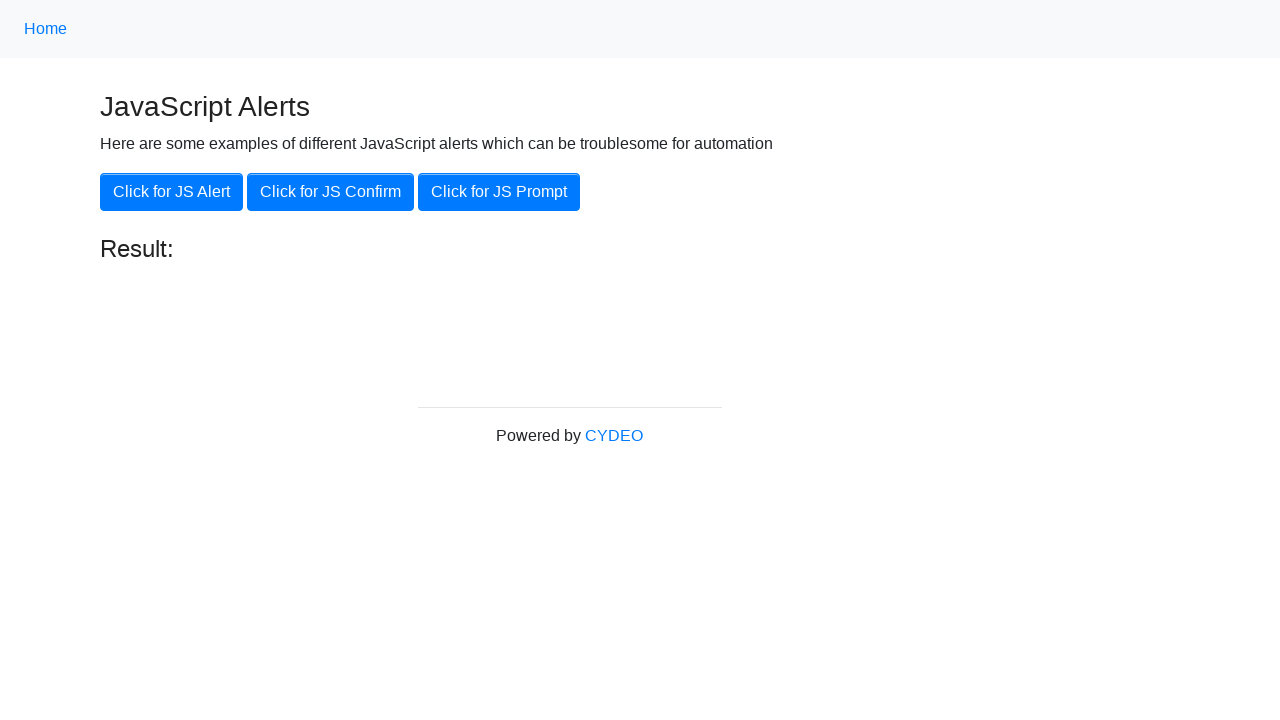

Clicked the JavaScript prompt button at (499, 192) on xpath=//button[@onclick='jsPrompt()']
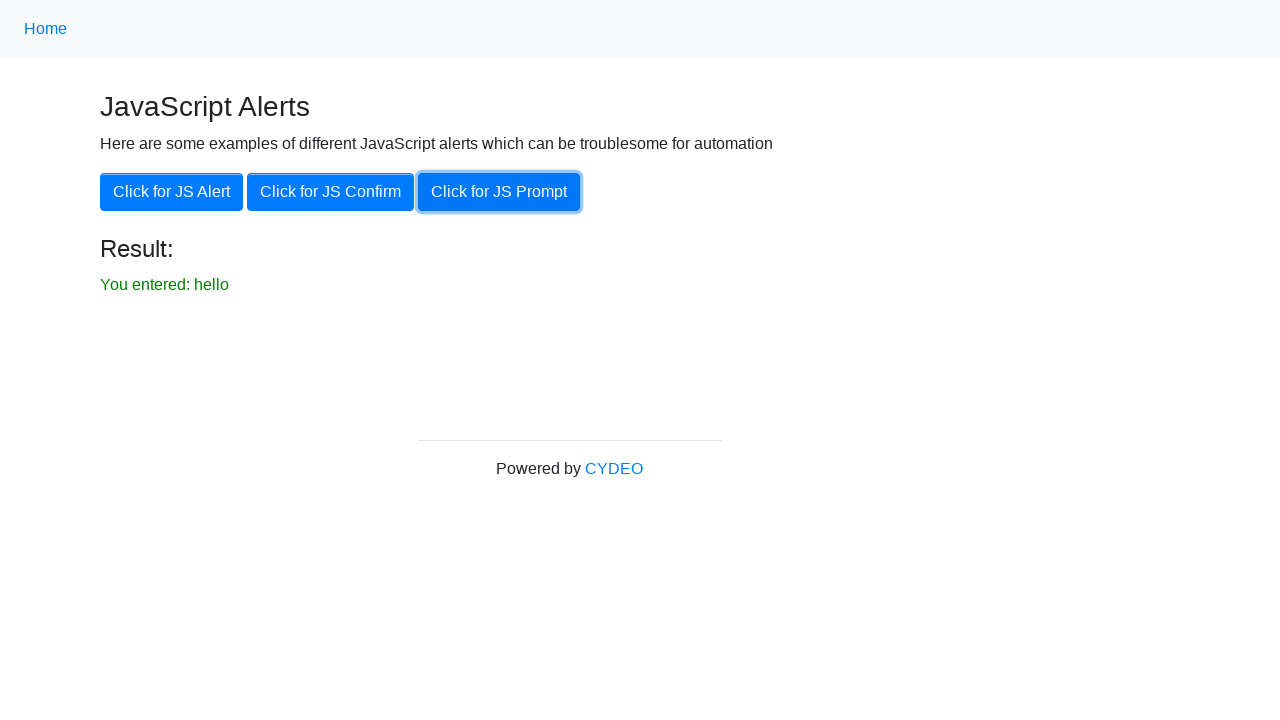

Waited for result message element to become visible
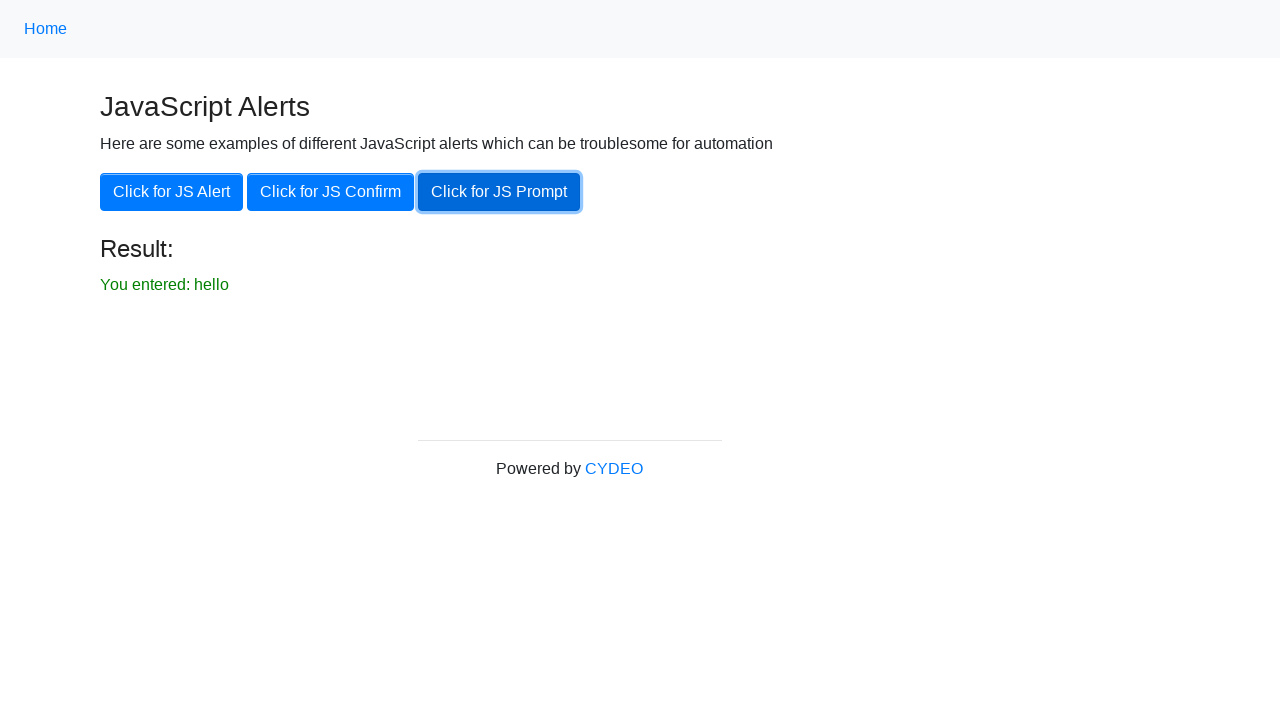

Located the result message element
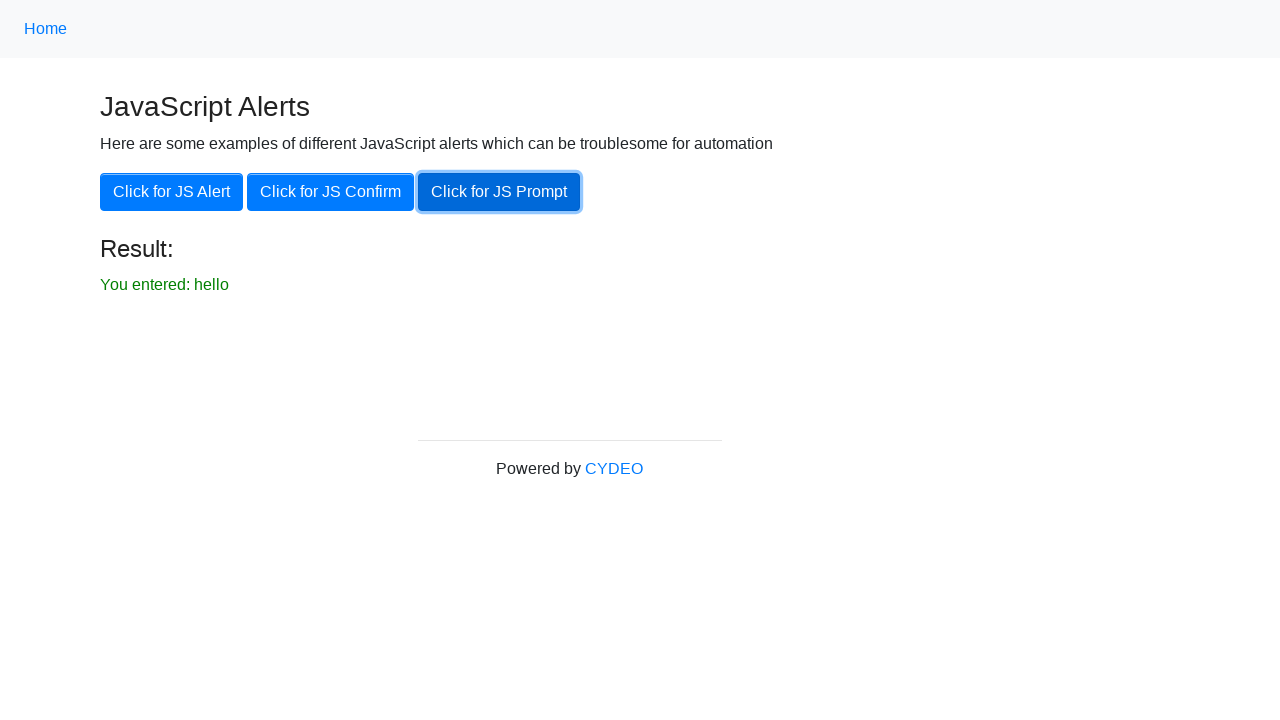

Verified result element is visible
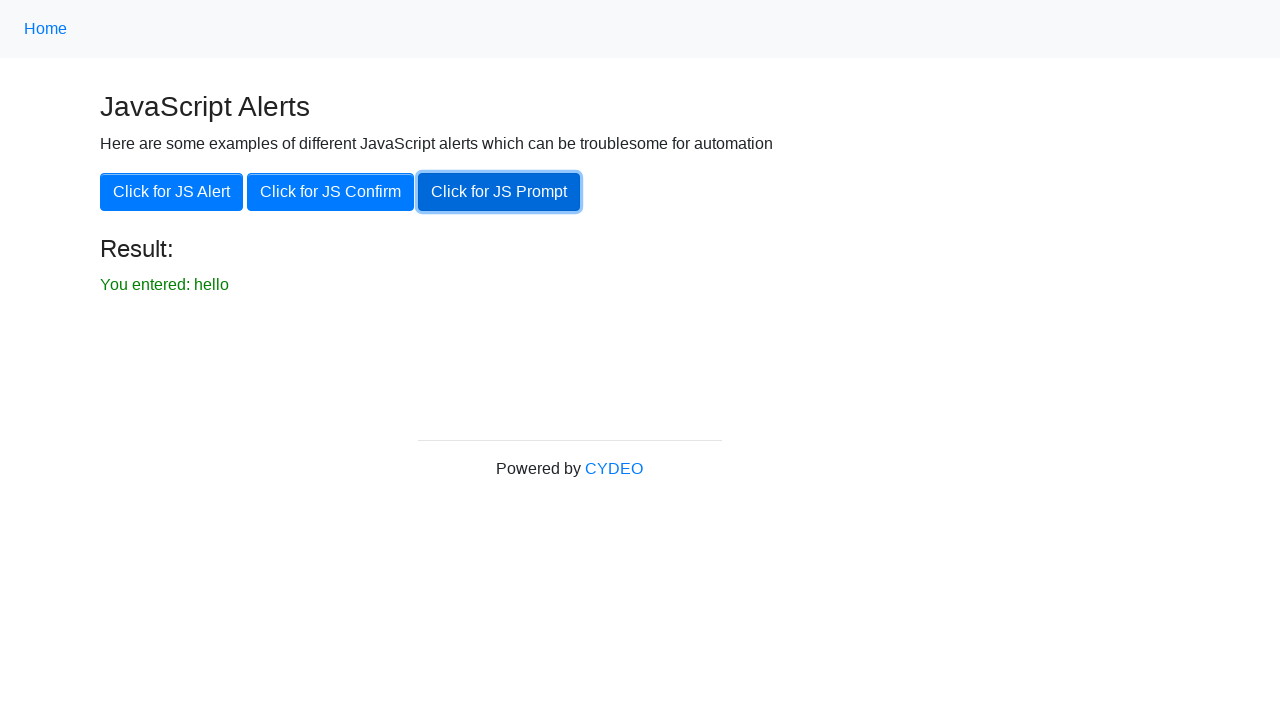

Verified result text displays 'You entered: hello'
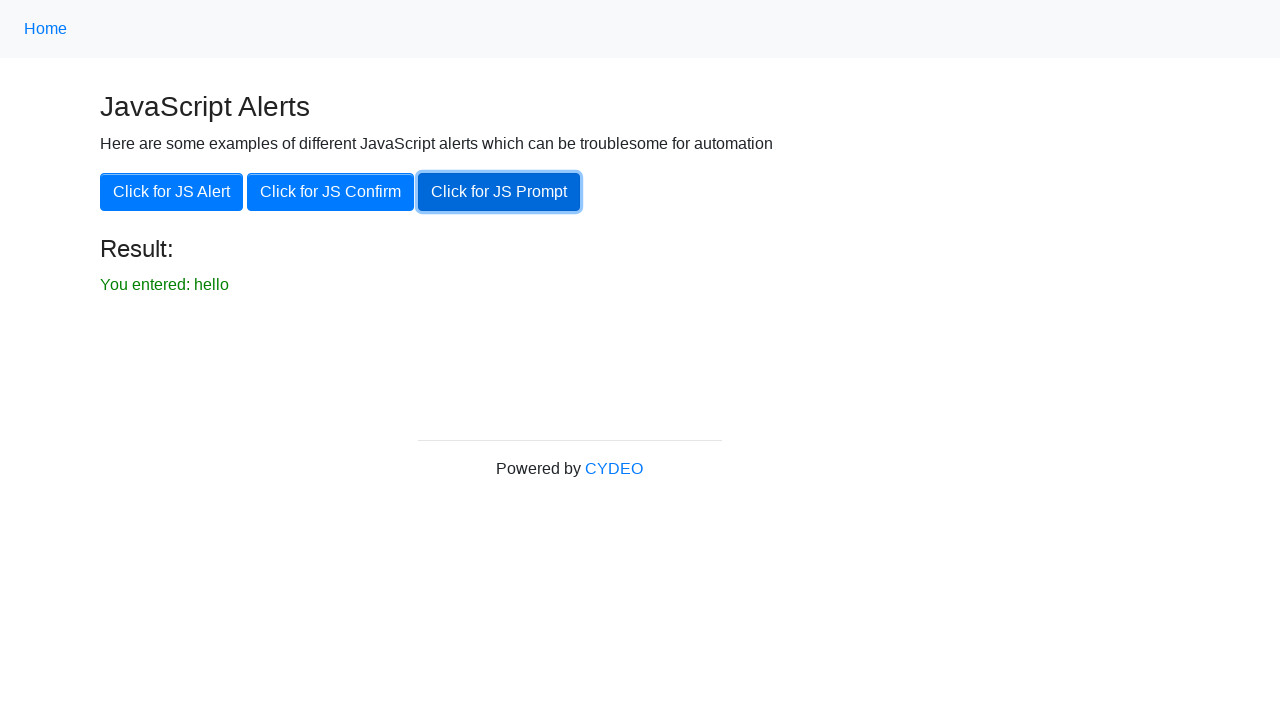

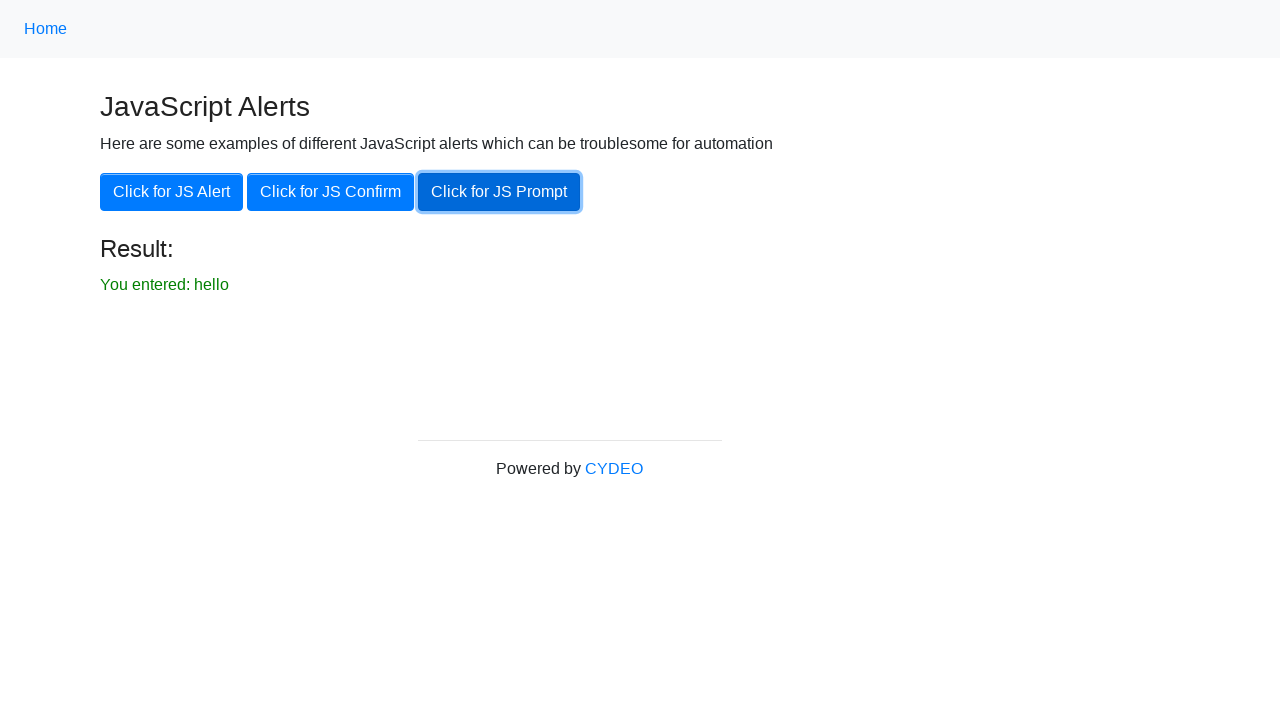